Tests form filling by clicking a link with a mathematically calculated text value, then filling out a personal information form with first name, last name, city, and country fields, and submitting it.

Starting URL: http://suninjuly.github.io/find_link_text

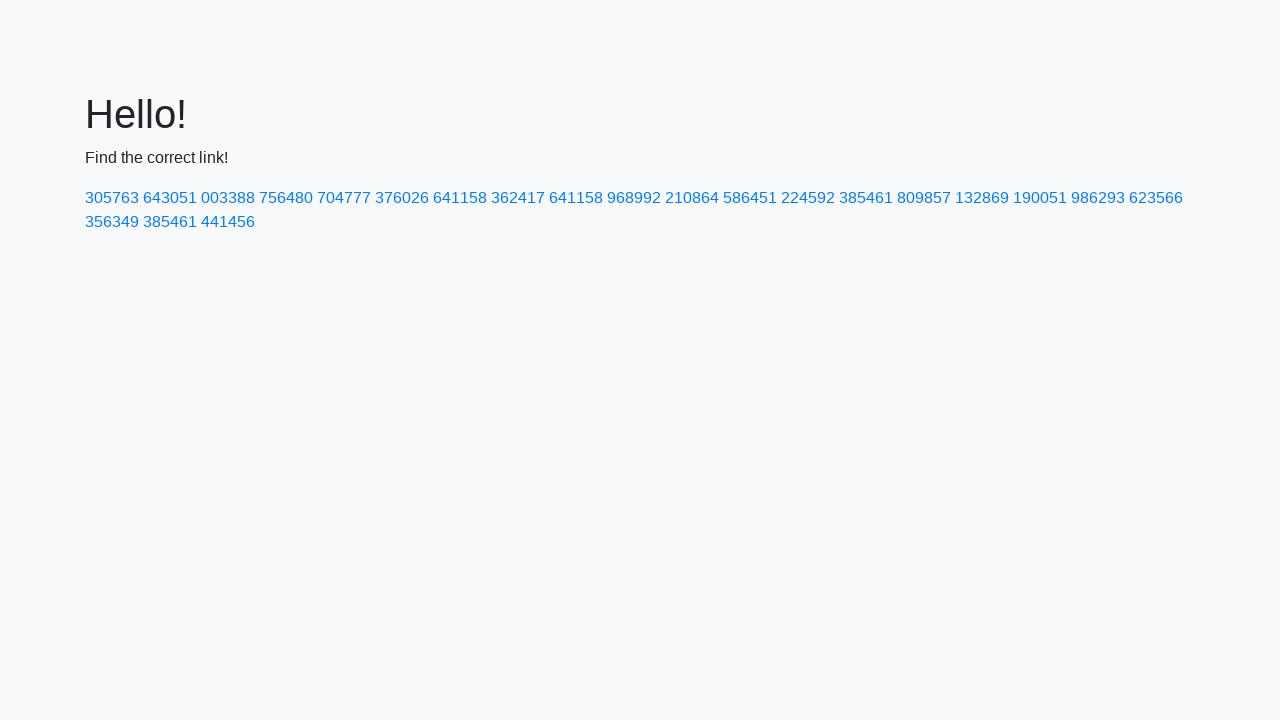

Clicked link with mathematically calculated text '224592' at (808, 198) on a:text('224592')
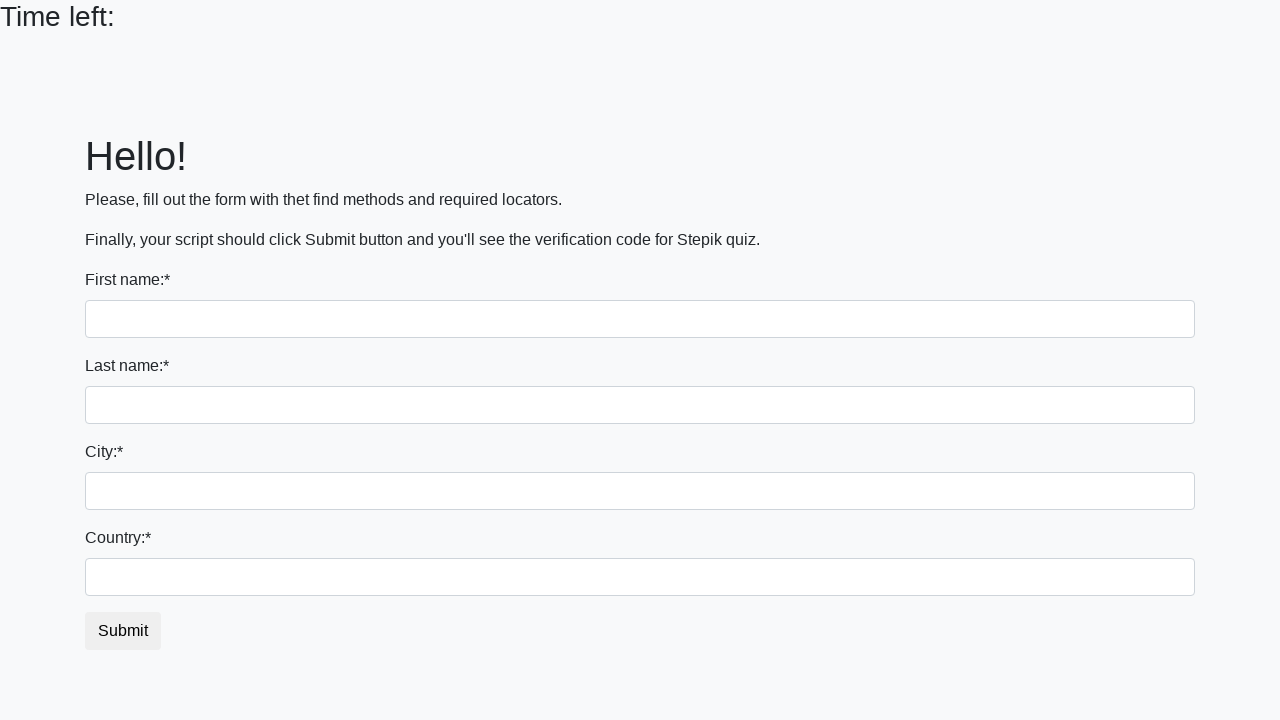

Filled first name field with 'Ivan' on input
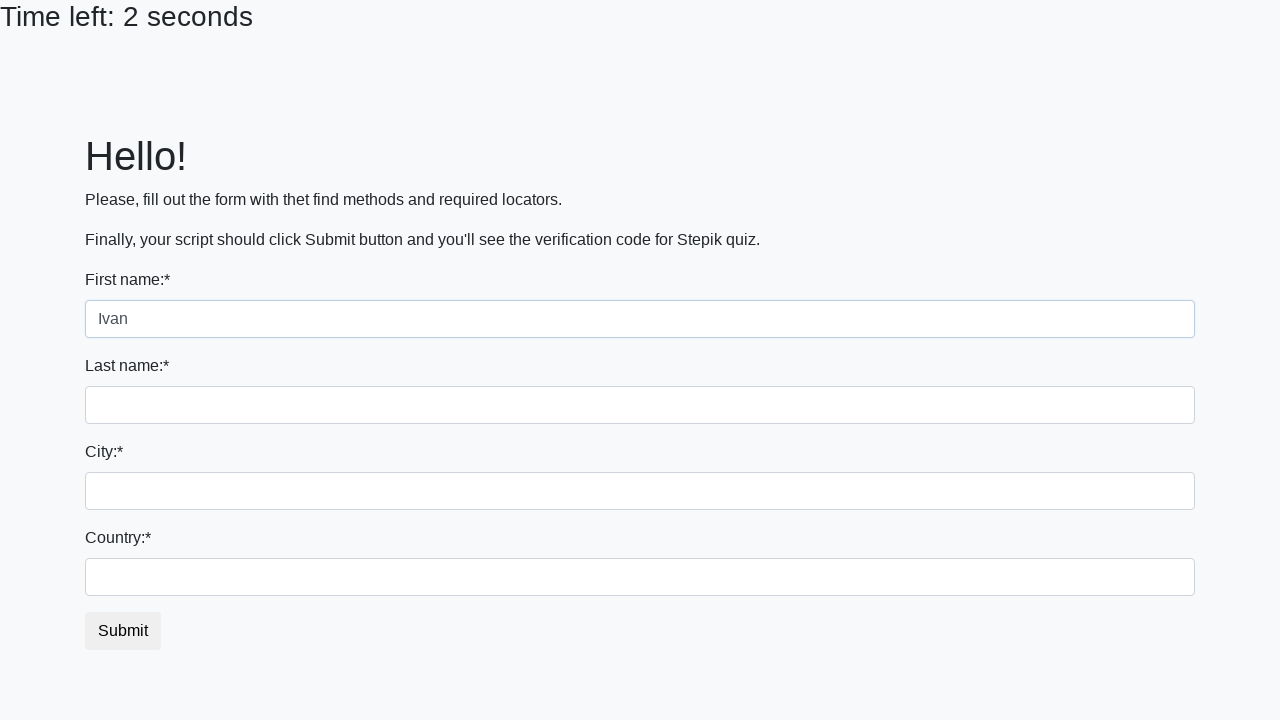

Filled last name field with 'Petrov' on input[name='last_name']
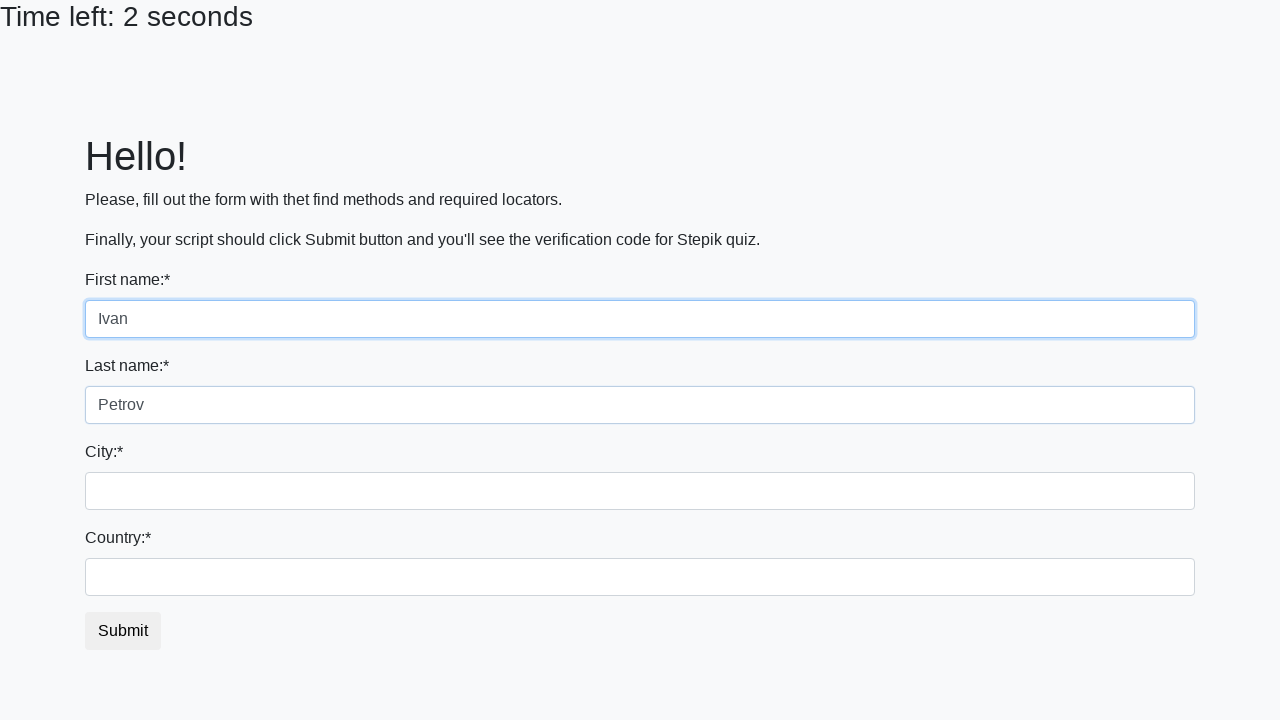

Filled city field with 'Smolensk' on .city
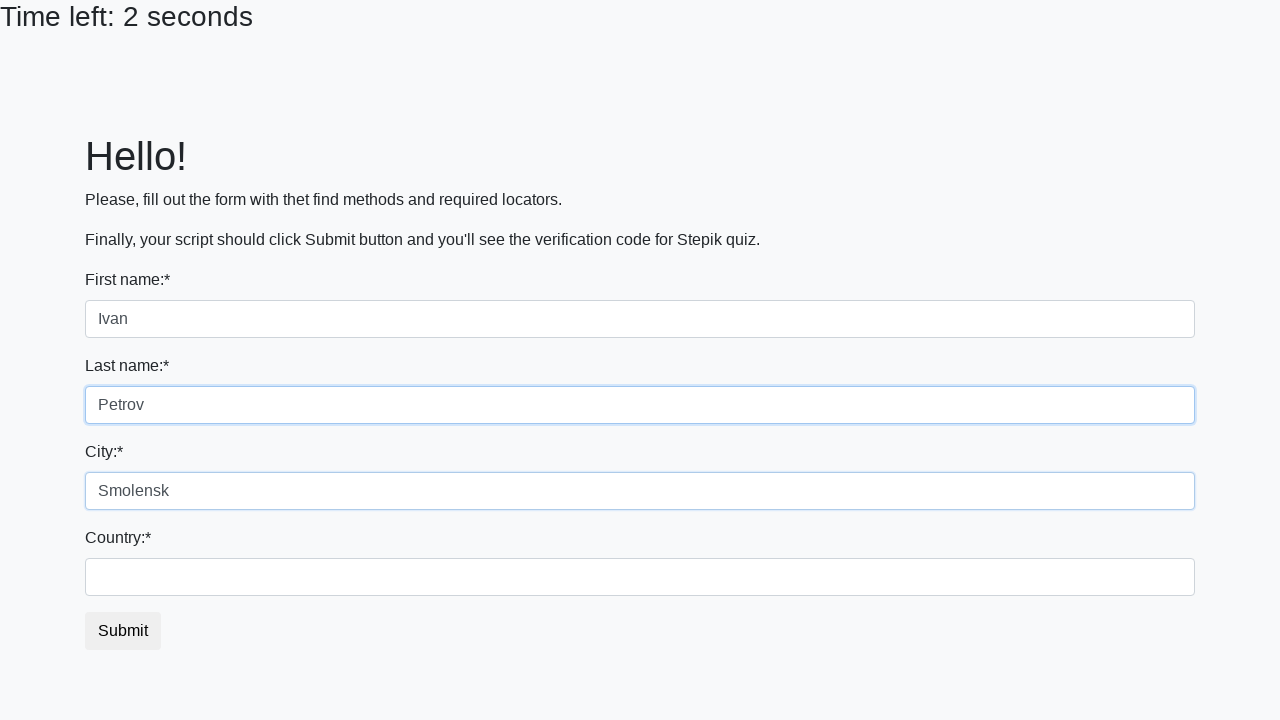

Filled country field with 'Russia' on #country
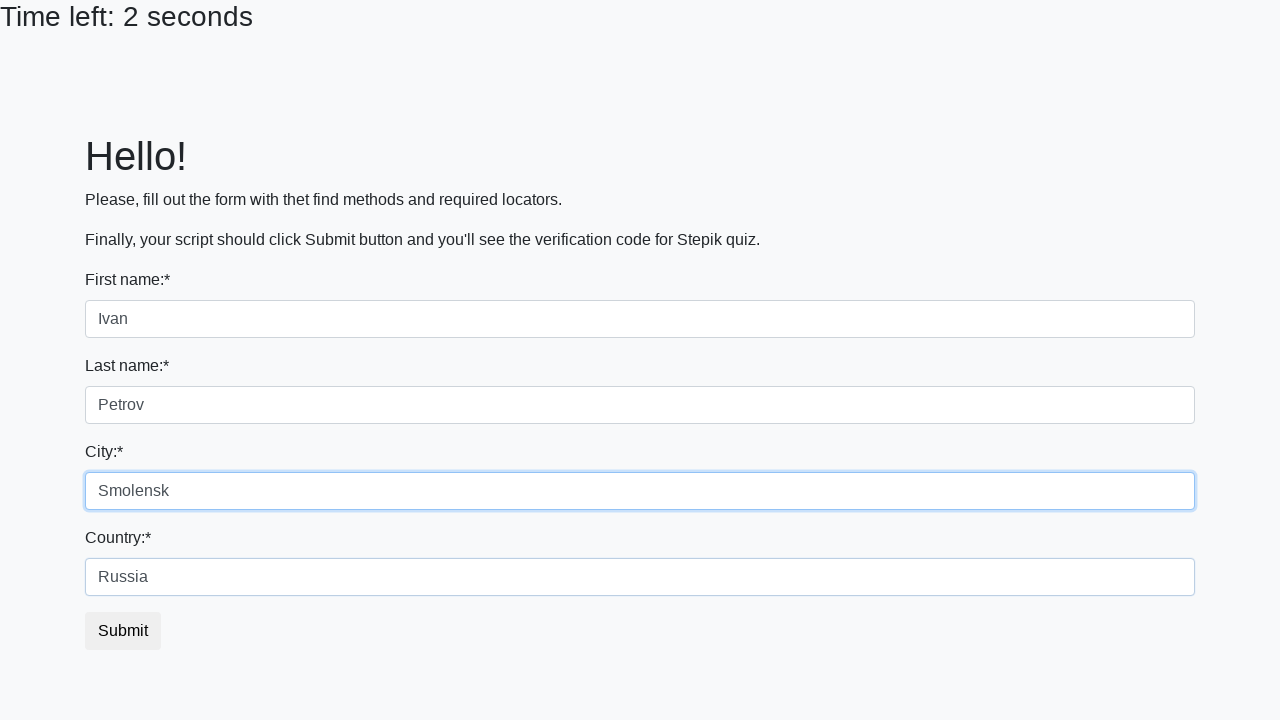

Clicked submit button to submit the form at (123, 631) on button.btn
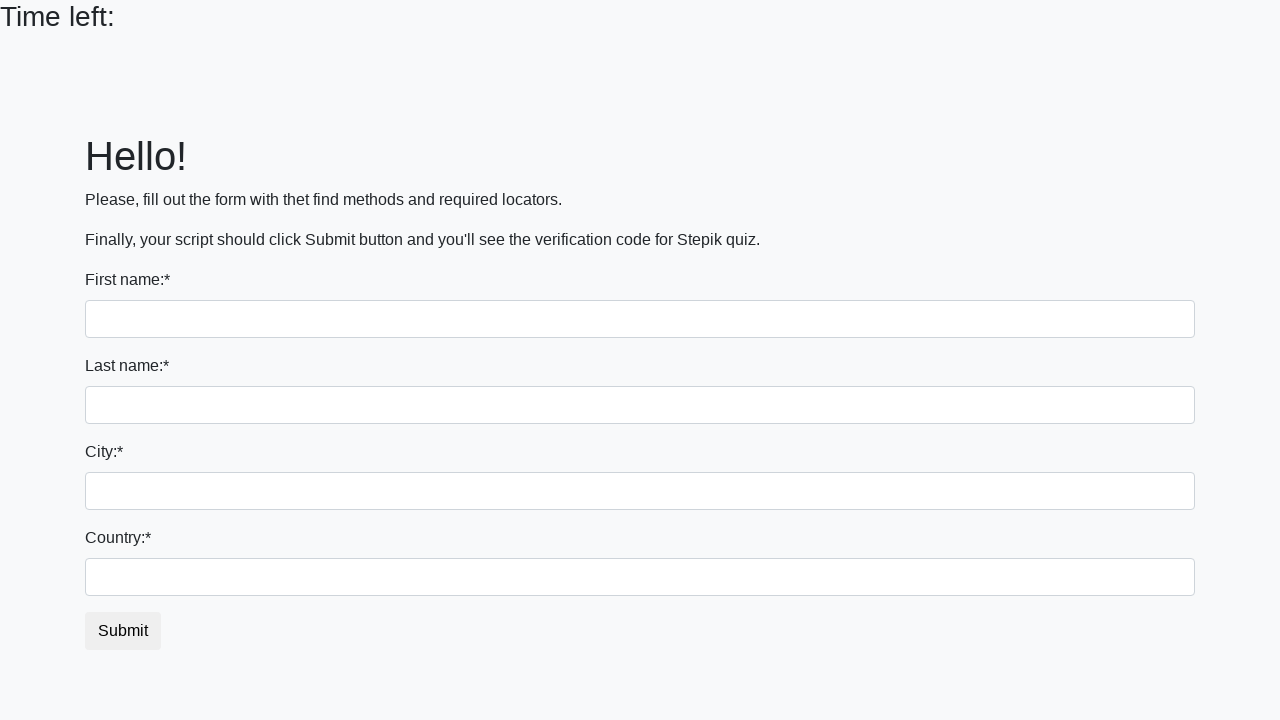

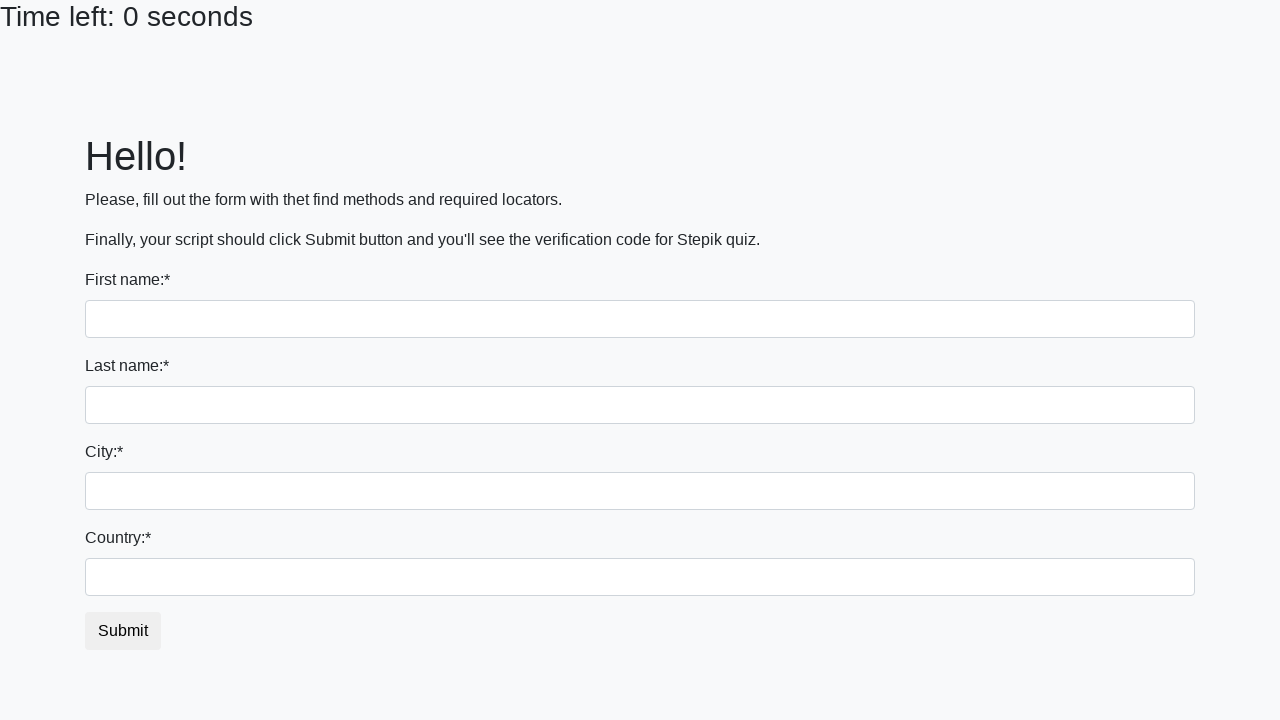